Tests marking all items as active using the toggle-all checkbox after marking them completed

Starting URL: https://demo.playwright.dev/todomvc

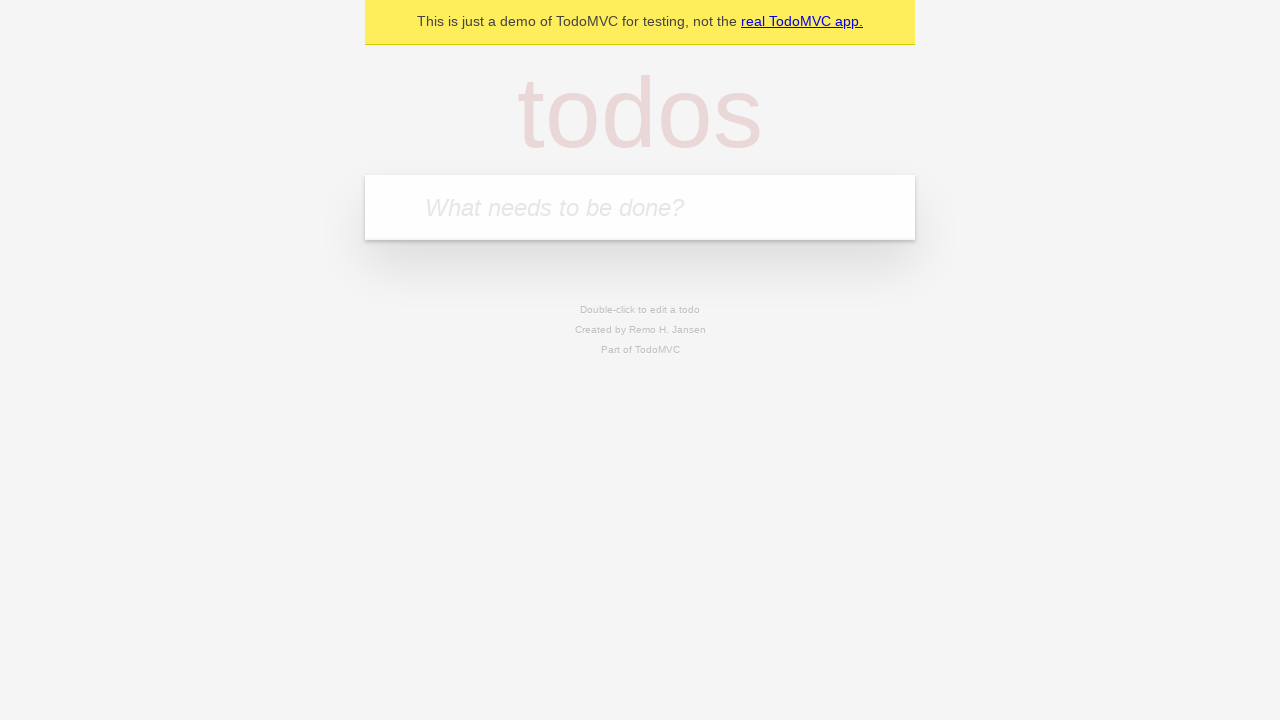

Filled todo input field with 'complete code challenge for reach' on internal:attr=[placeholder="What needs to be done?"i]
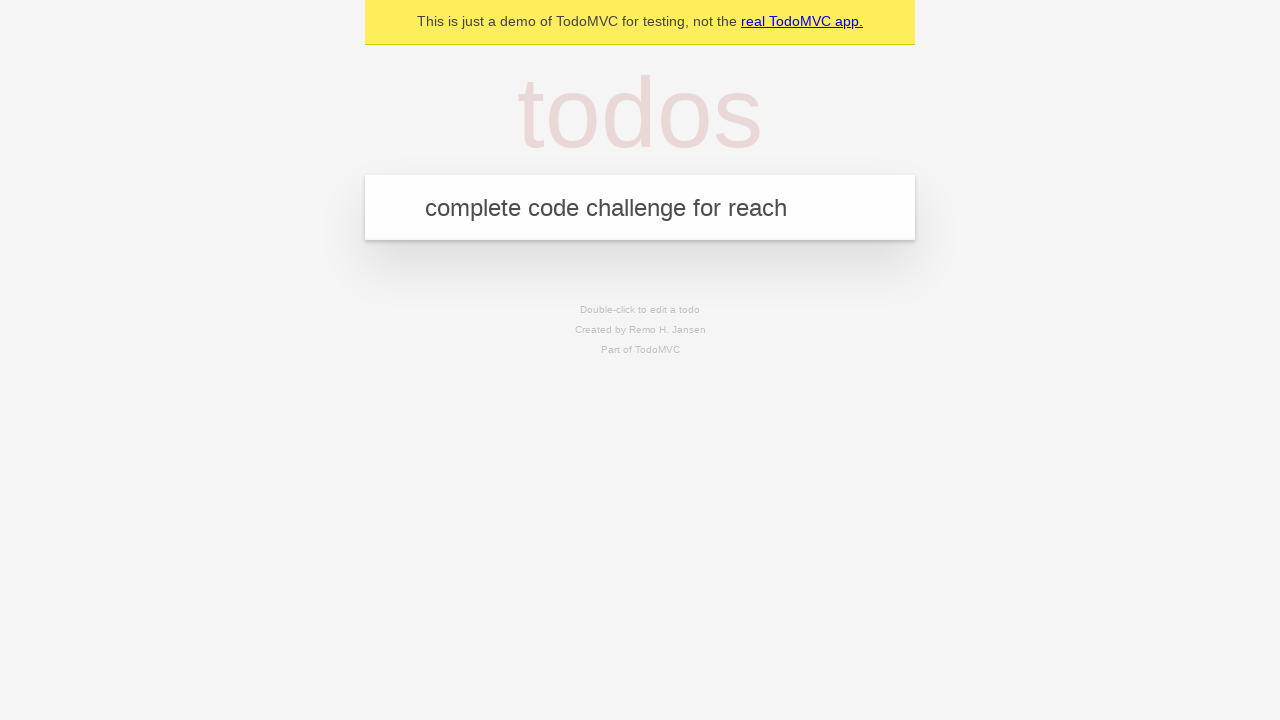

Pressed Enter to create todo item 'complete code challenge for reach' on internal:attr=[placeholder="What needs to be done?"i]
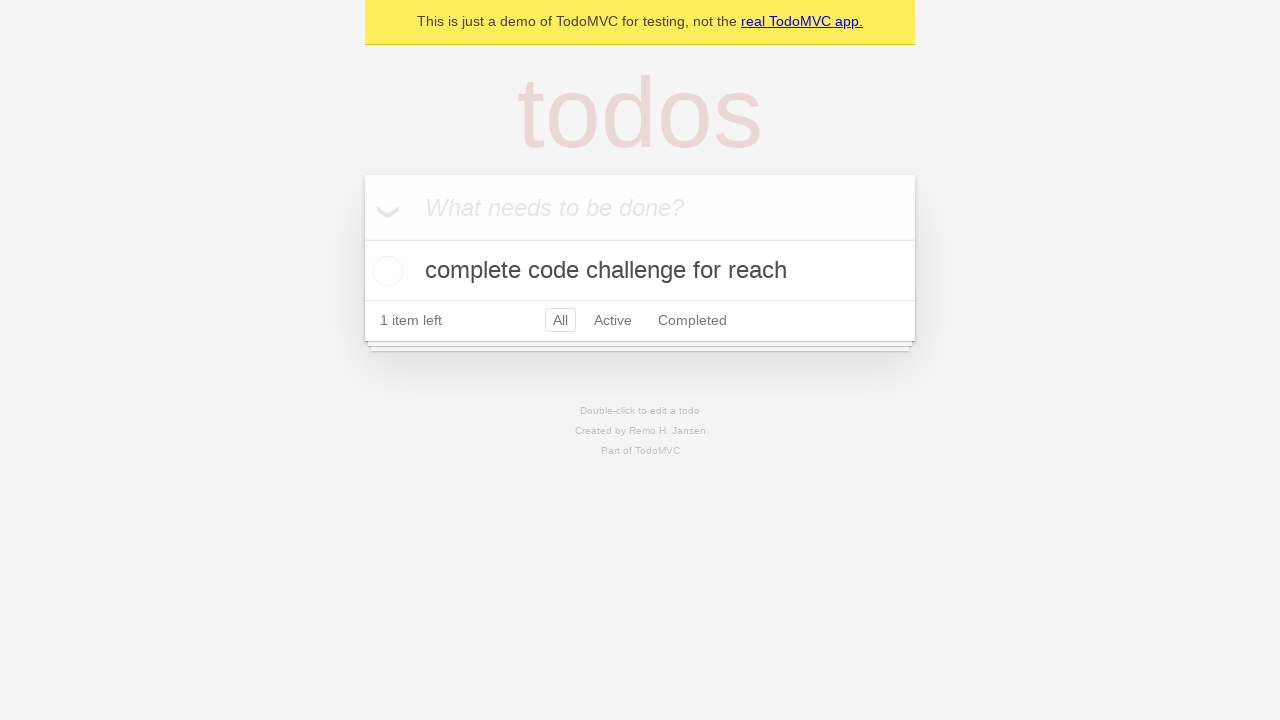

Filled todo input field with 'ensure coverage for all items is automated' on internal:attr=[placeholder="What needs to be done?"i]
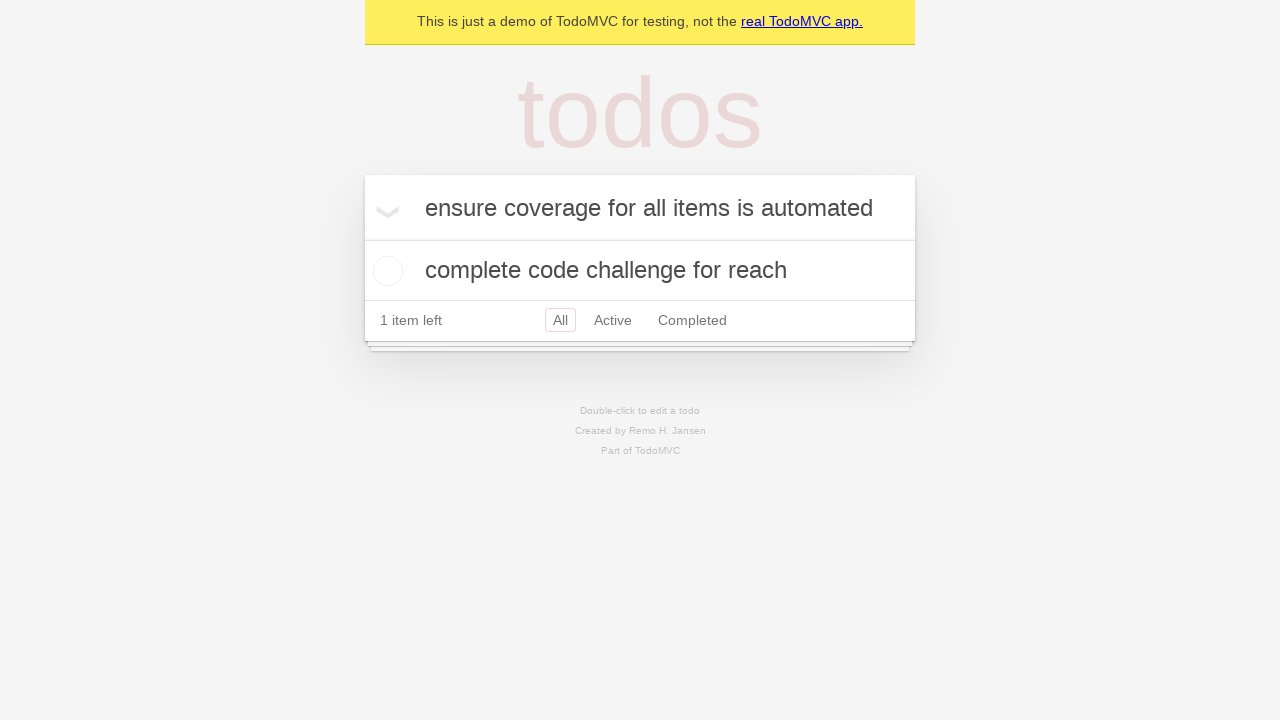

Pressed Enter to create todo item 'ensure coverage for all items is automated' on internal:attr=[placeholder="What needs to be done?"i]
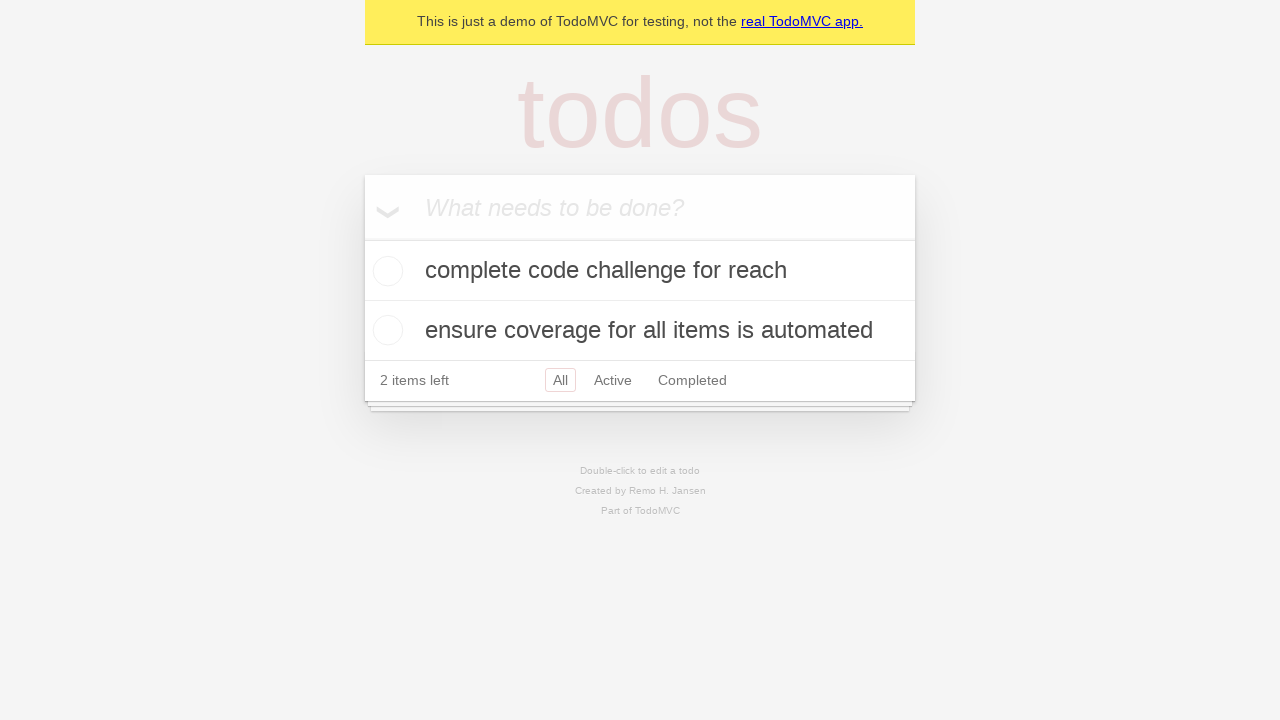

Filled todo input field with '   text with space   ' on internal:attr=[placeholder="What needs to be done?"i]
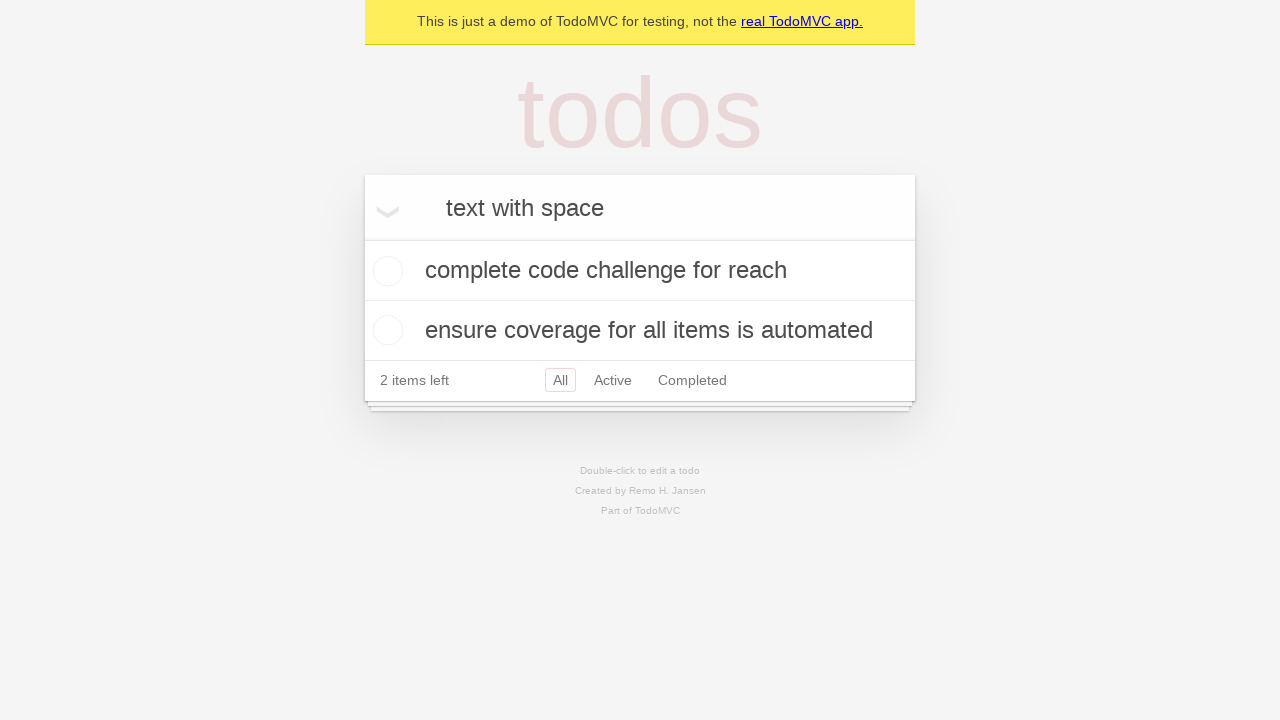

Pressed Enter to create todo item '   text with space   ' on internal:attr=[placeholder="What needs to be done?"i]
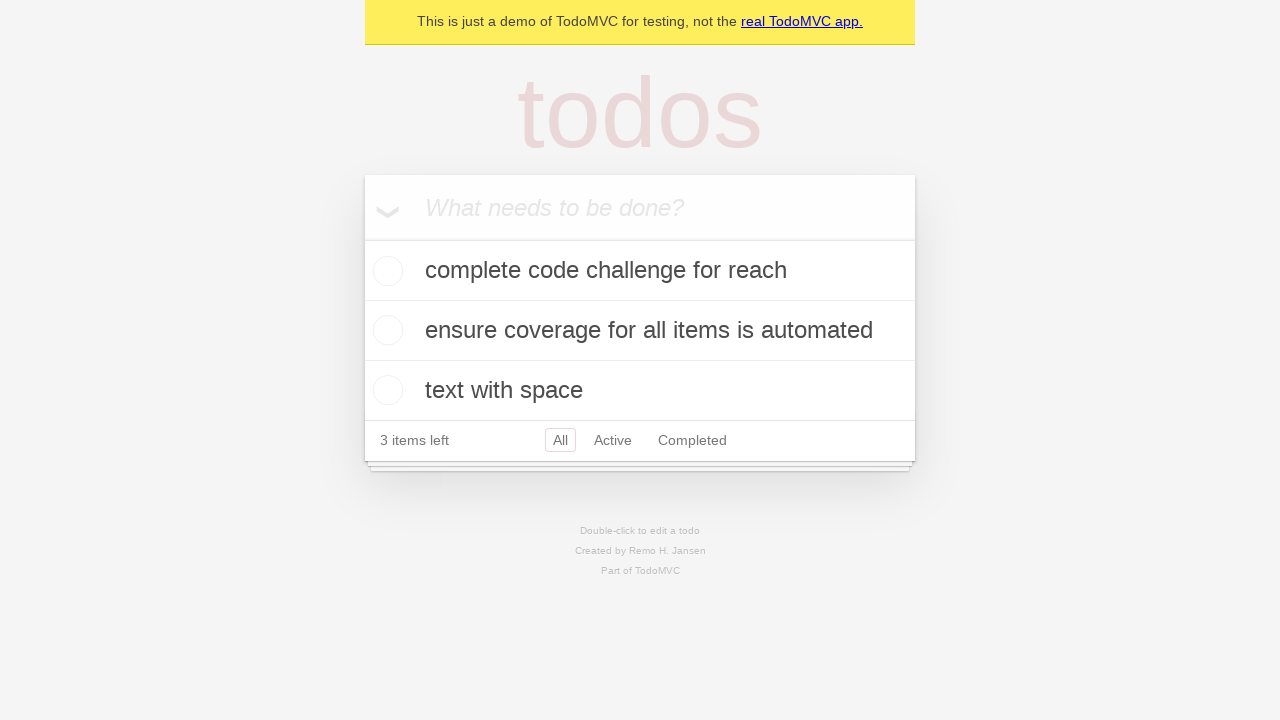

Checked toggle-all checkbox to mark all items as completed at (362, 238) on input#toggle-all
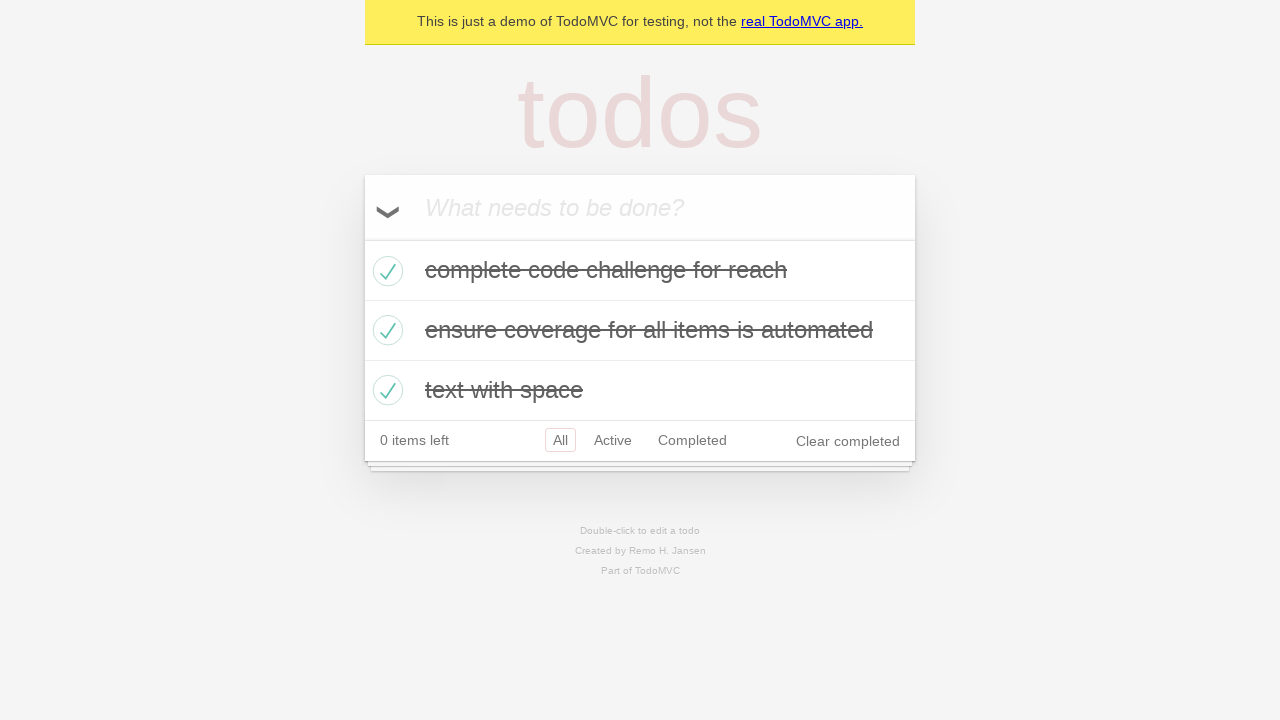

Unchecked toggle-all checkbox to mark all items as active at (362, 238) on input#toggle-all
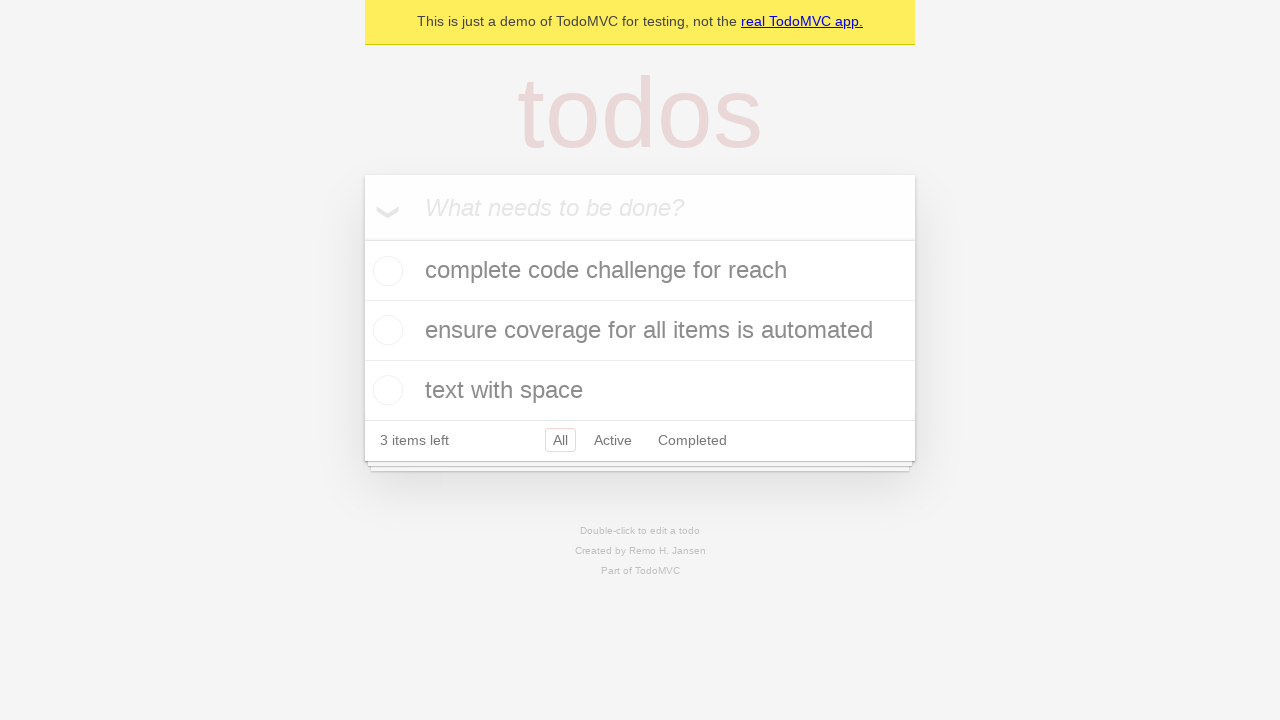

Verified that there are 0 completed todo items (all items are active)
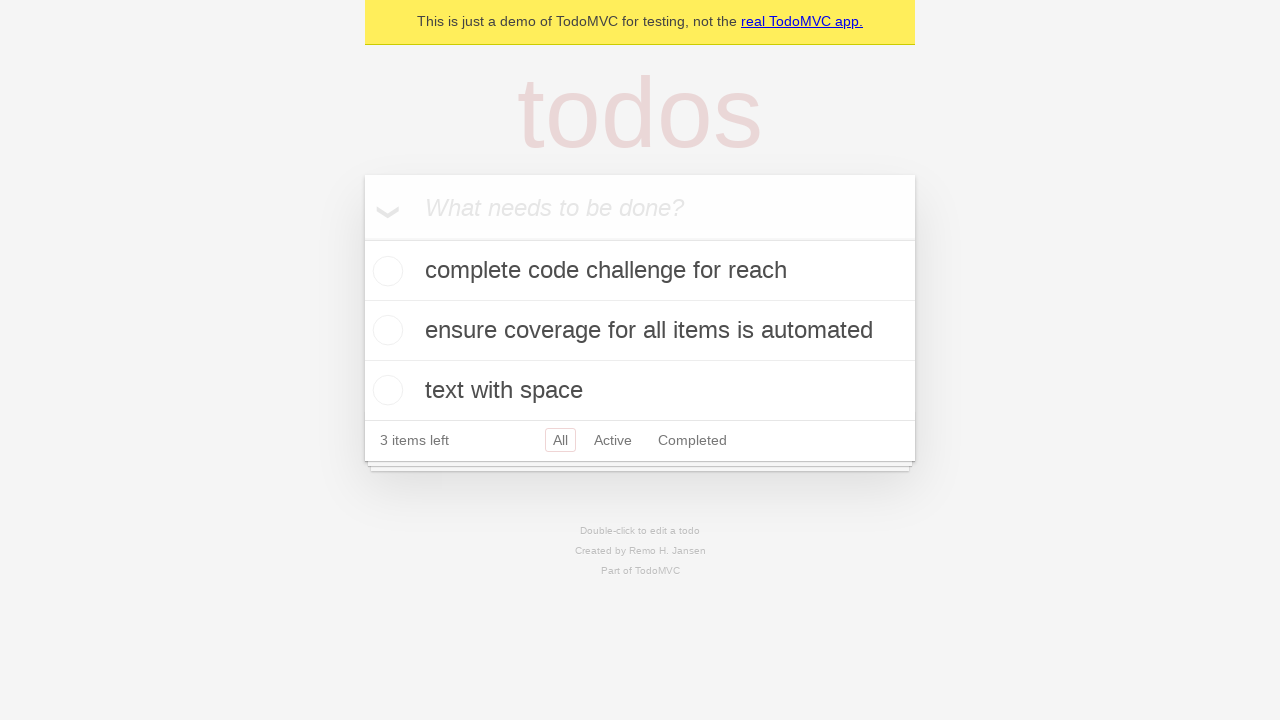

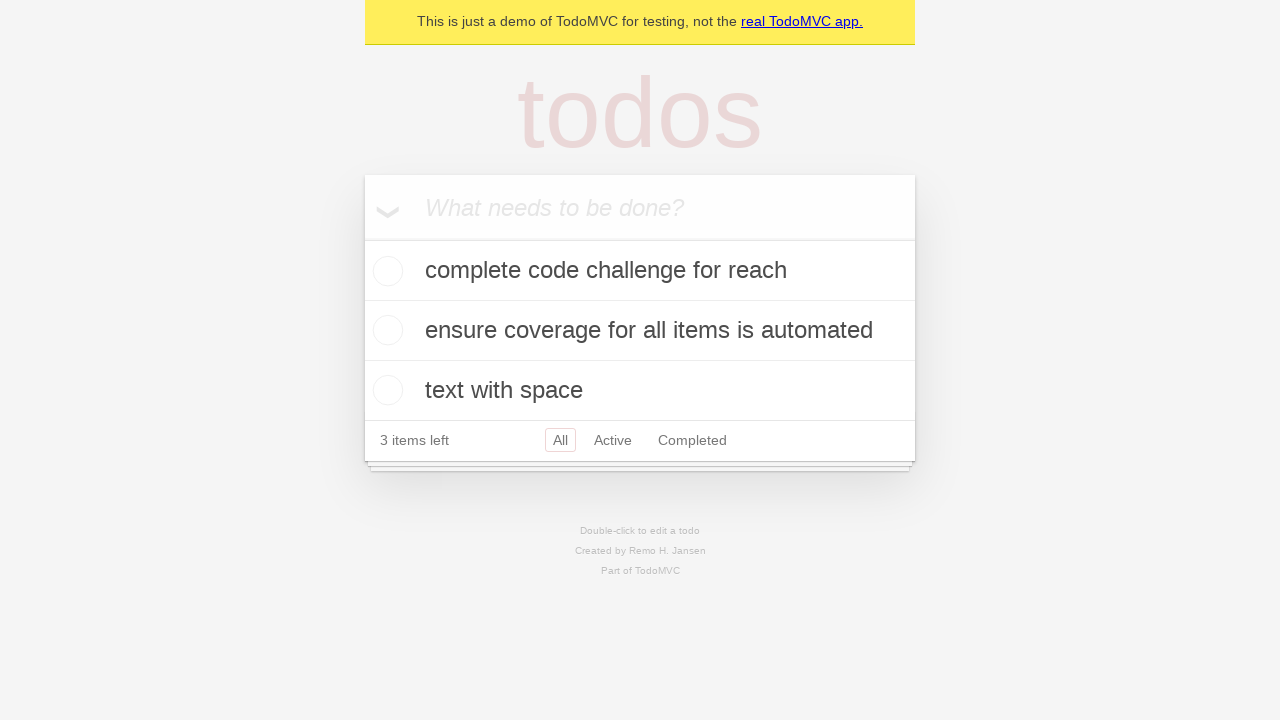